Tests registration form validation with mismatched confirmation password, verifying password mismatch error

Starting URL: https://alada.vn/tai-khoan/dang-ky.html

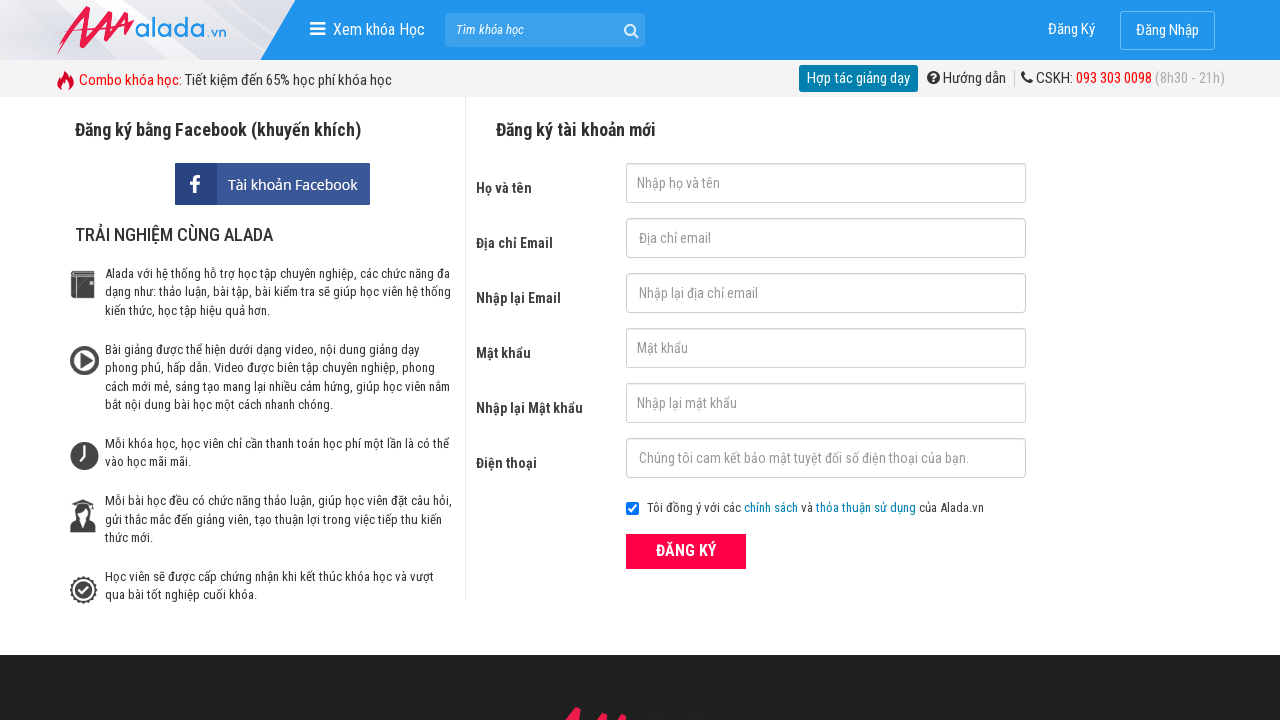

Filled first name field with 'John Kenedy' on #txtFirstname
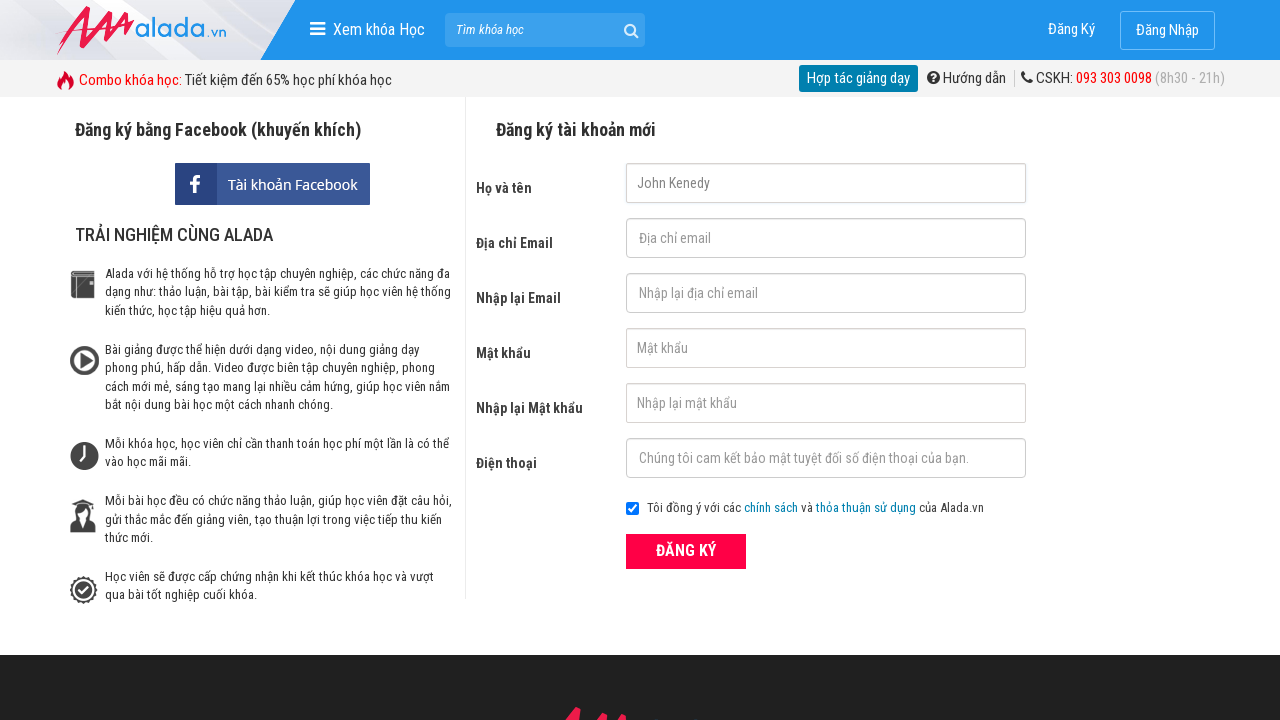

Filled email field with 'johnkenedy@gmail.net' on #txtEmail
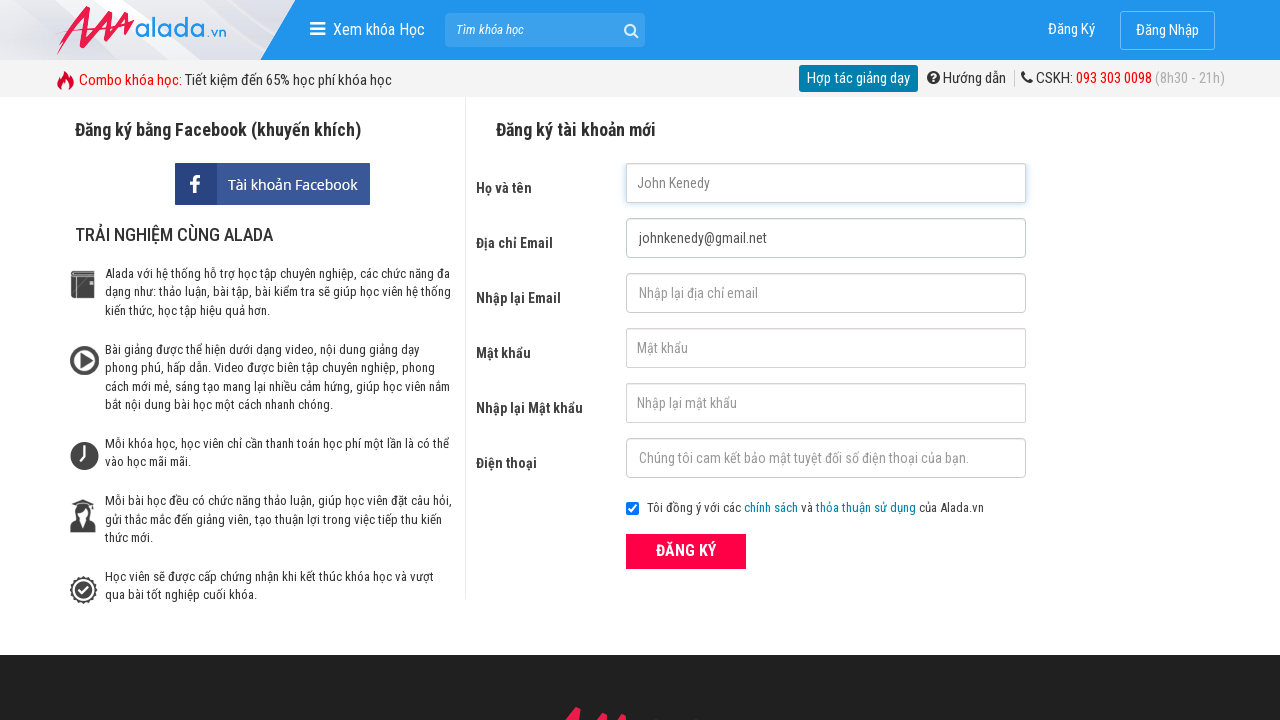

Filled confirm email field with 'johnkenedy@gmail.net' on #txtCEmail
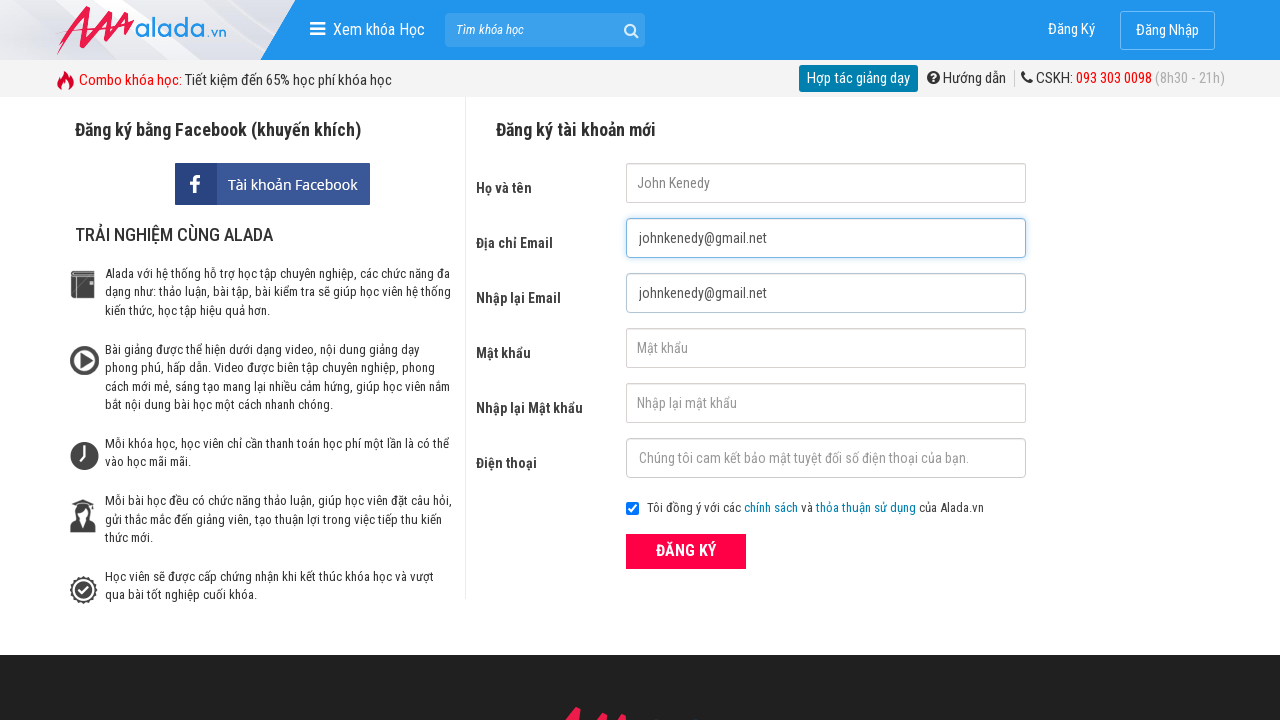

Filled password field with '123456' on #txtPassword
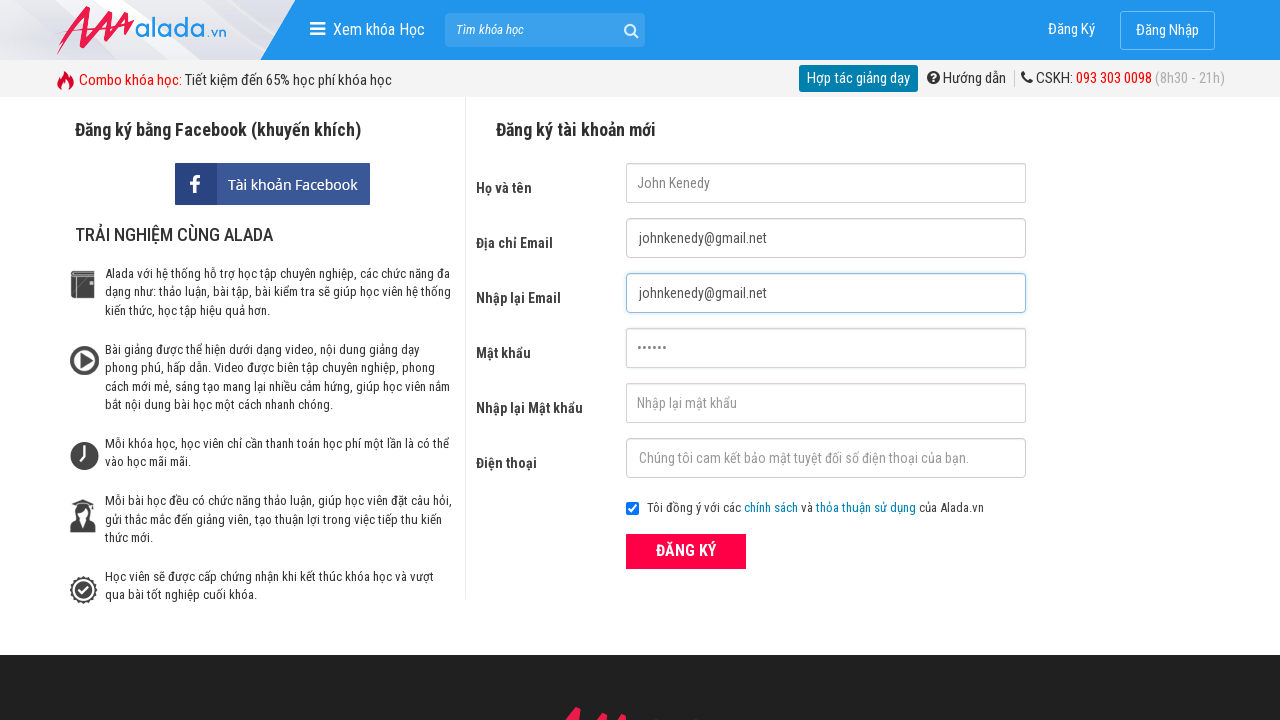

Filled confirm password field with '654321' (mismatched password) on #txtCPassword
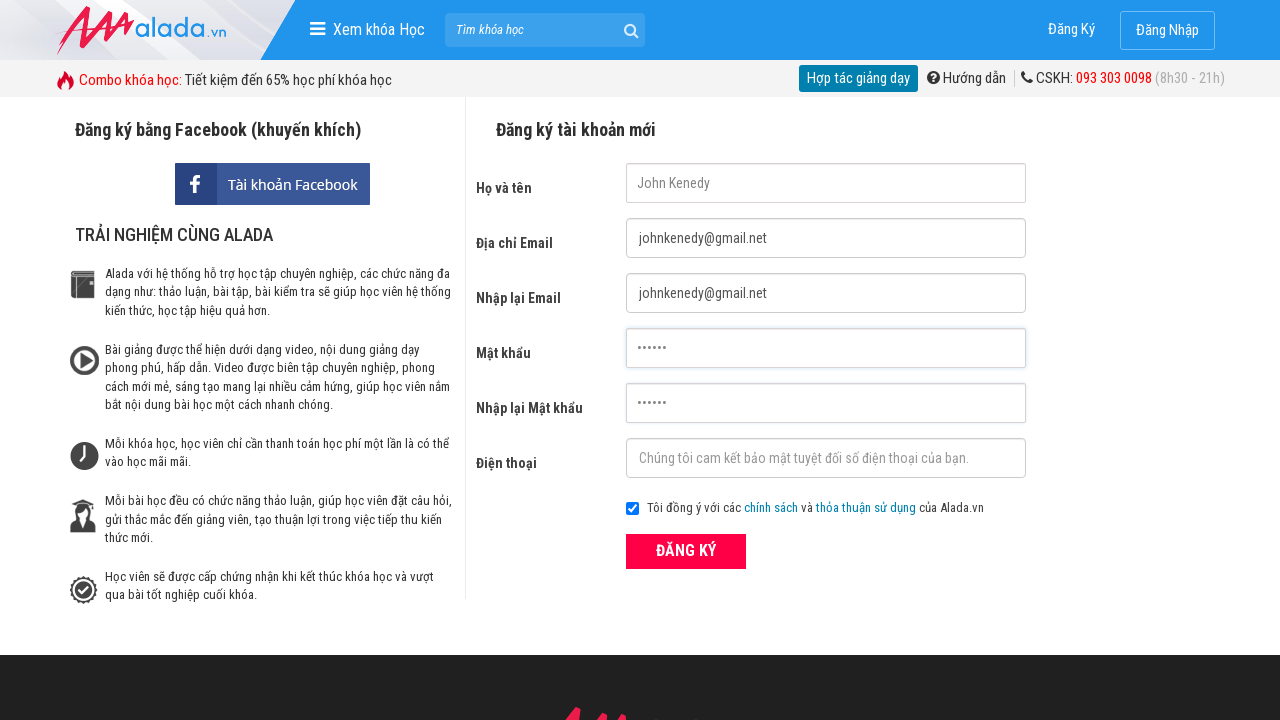

Filled phone field with '0987654321' on #txtPhone
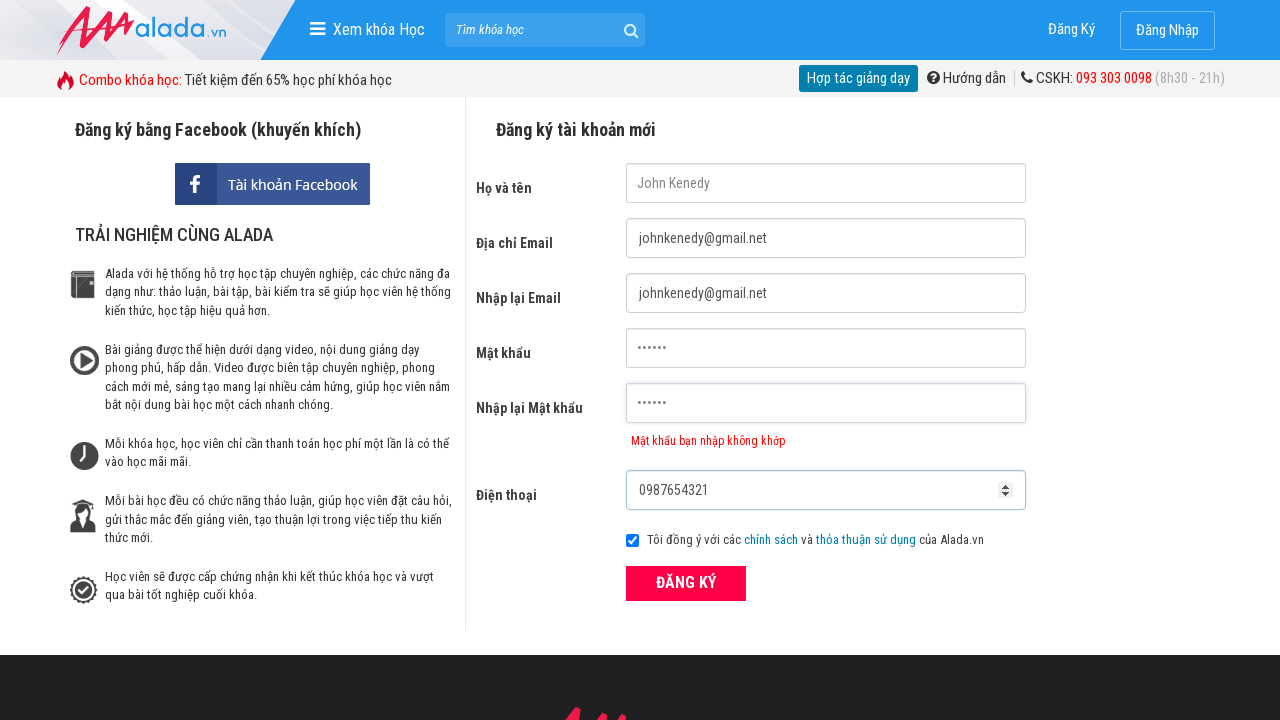

Clicked ĐĂNG KÝ (Register) button at (686, 583) on xpath=//form[@id='frmLogin']//button[text()='ĐĂNG KÝ']
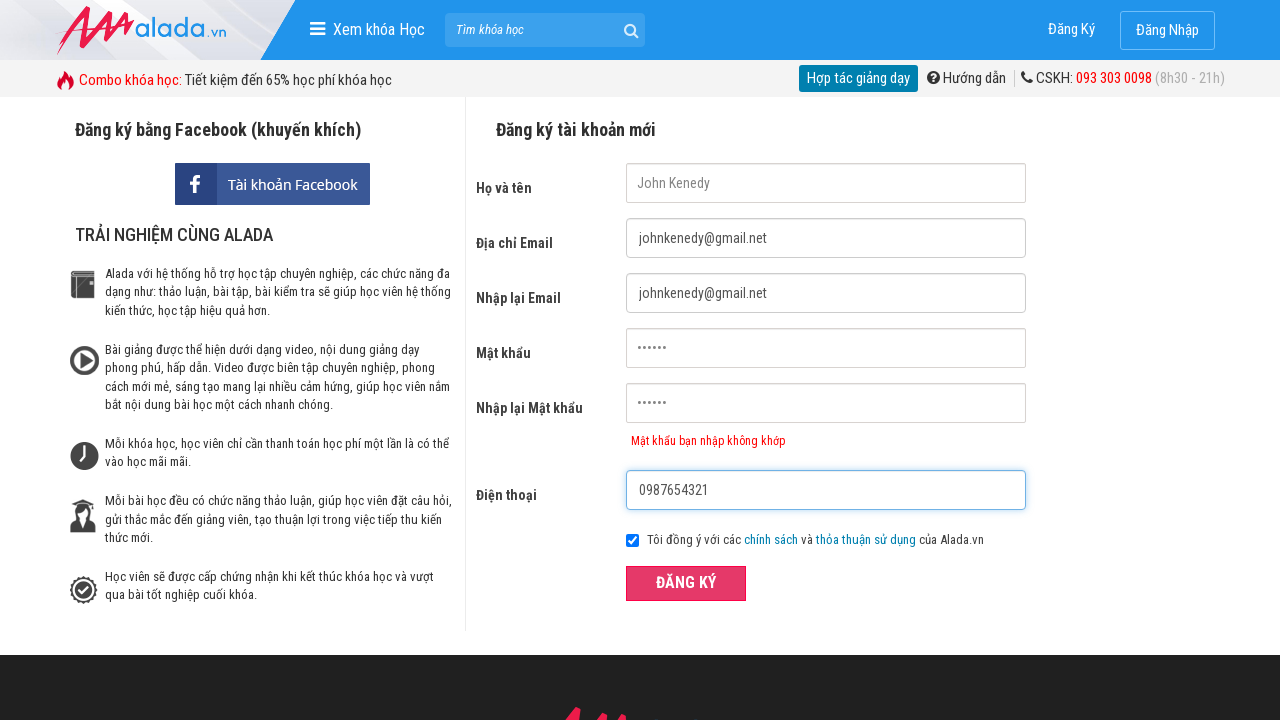

Confirmation password error message appeared, validating password mismatch error
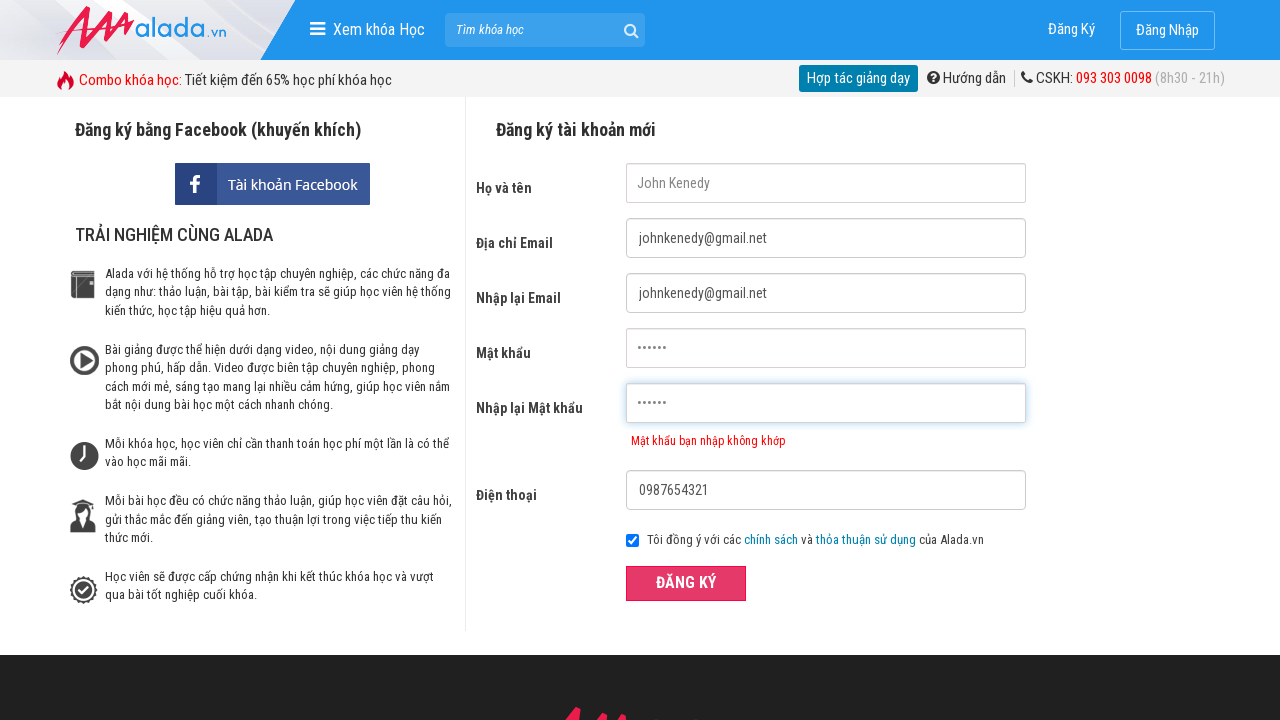

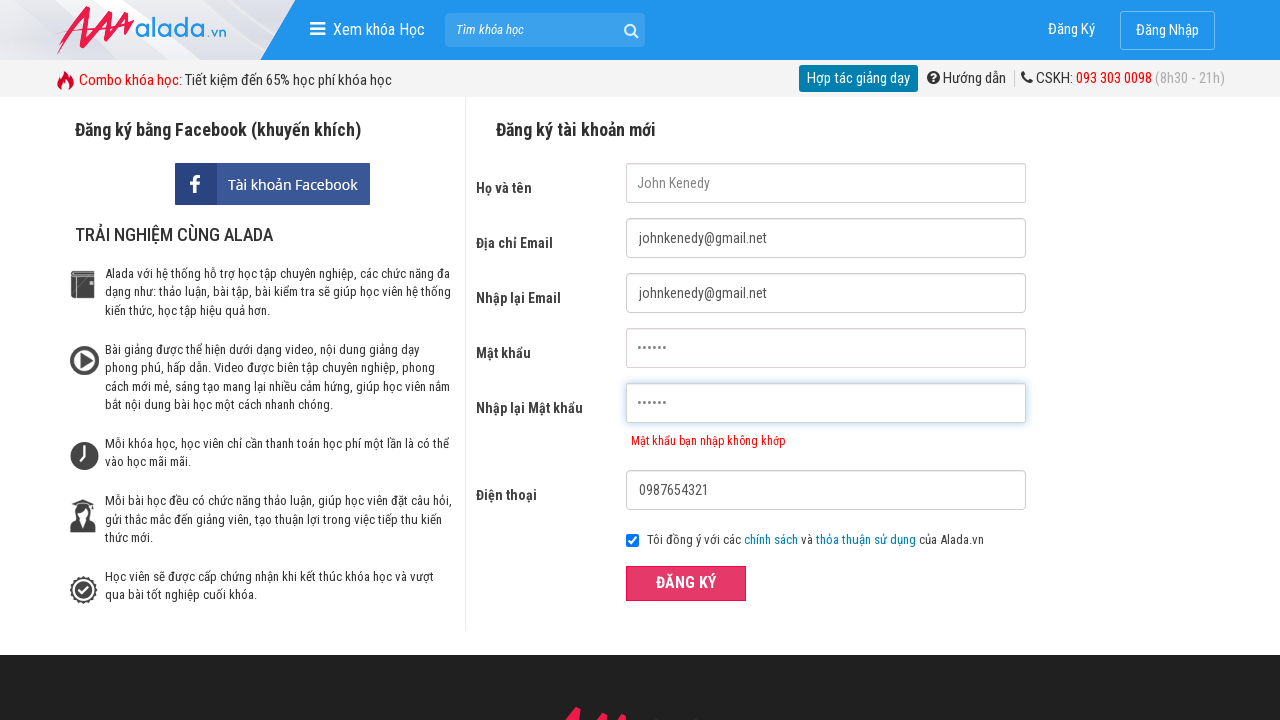